Tests editing a task from the Active filter view

Starting URL: https://todomvc4tasj.herokuapp.com/

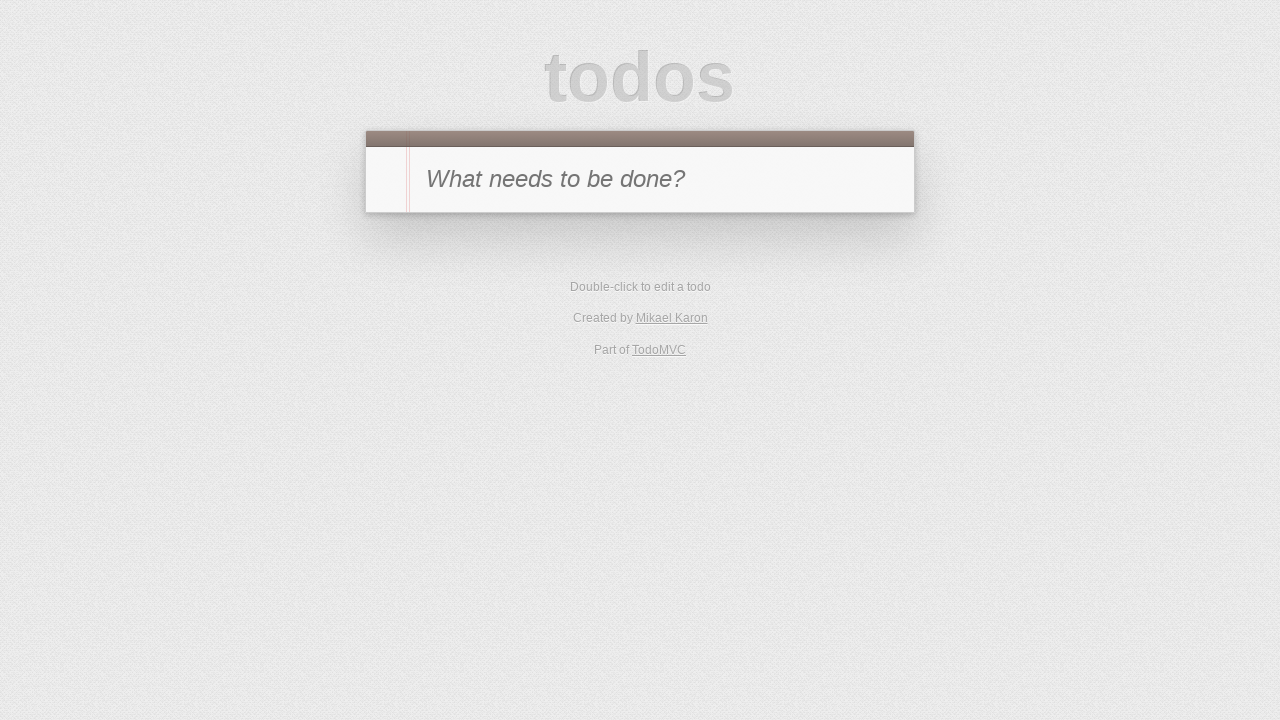

Set up localStorage with two active tasks 'a' and 'b'
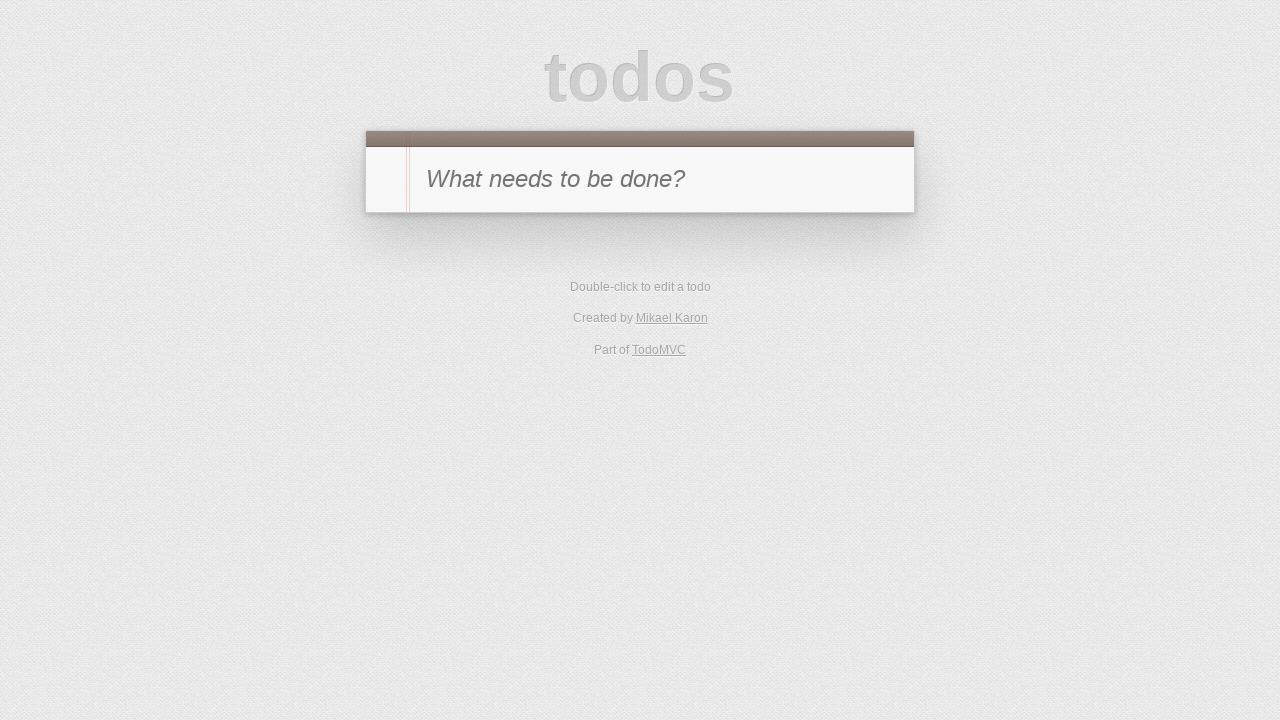

Reloaded page to apply localStorage changes
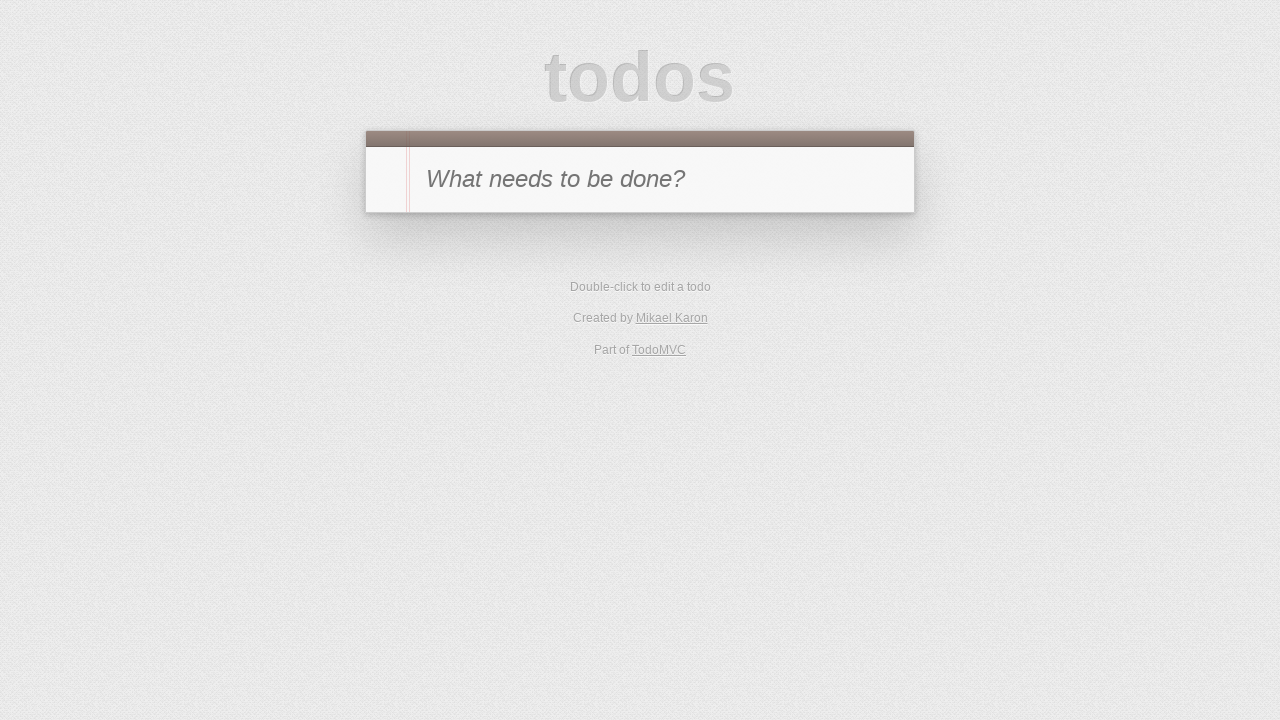

Clicked Active filter to view only active tasks at (614, 351) on [href='#/active']
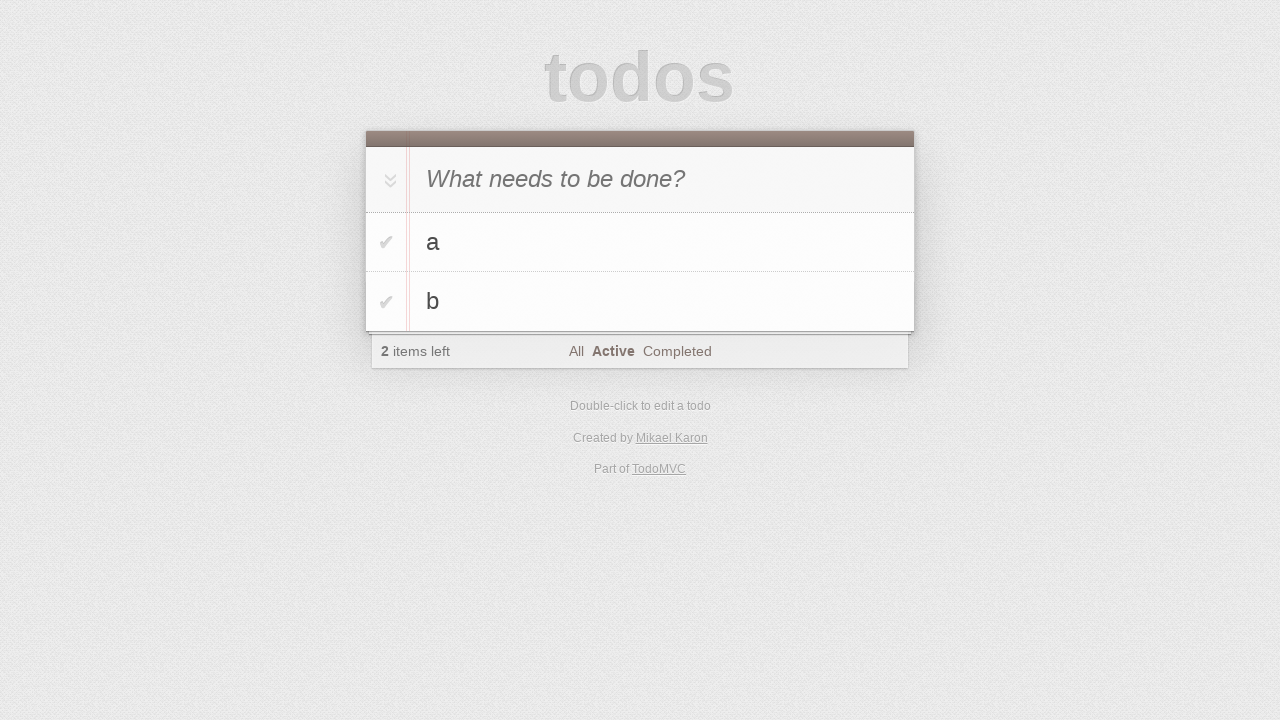

Double-clicked task 'a' to enter edit mode at (640, 242) on #todo-list li:has-text('a')
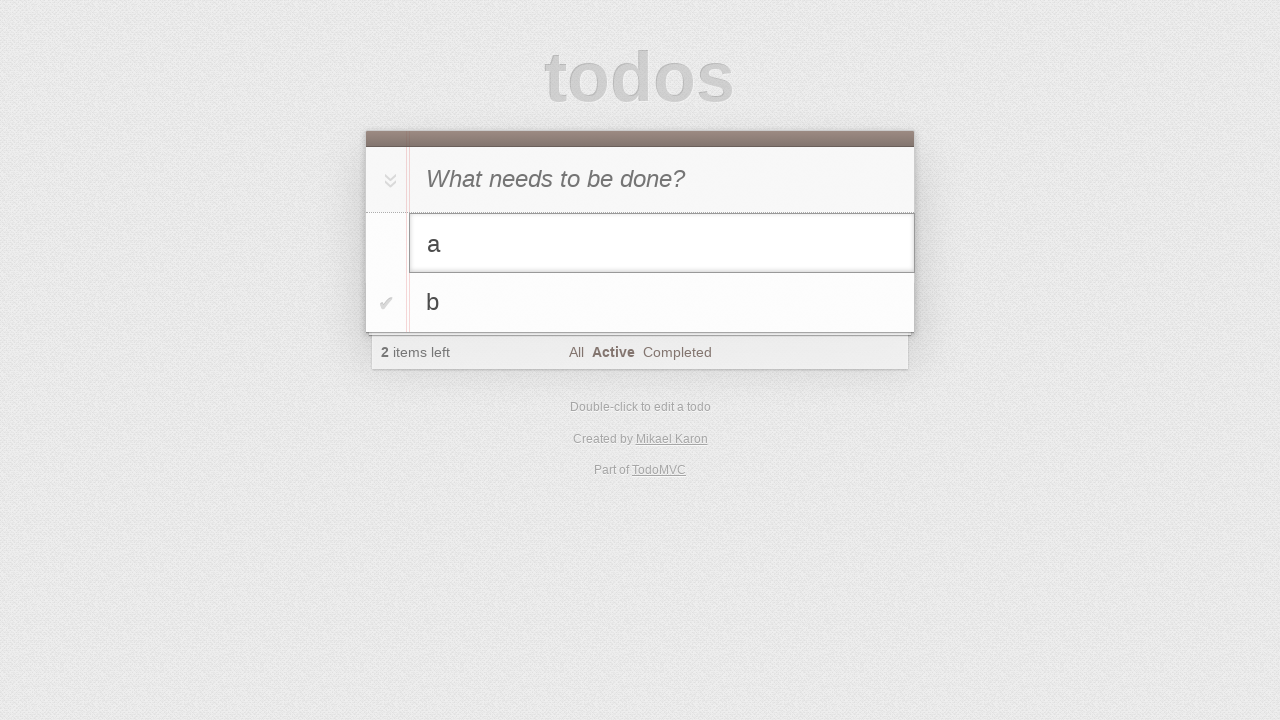

Filled edit field with 'a edited' on #todo-list li.editing .edit
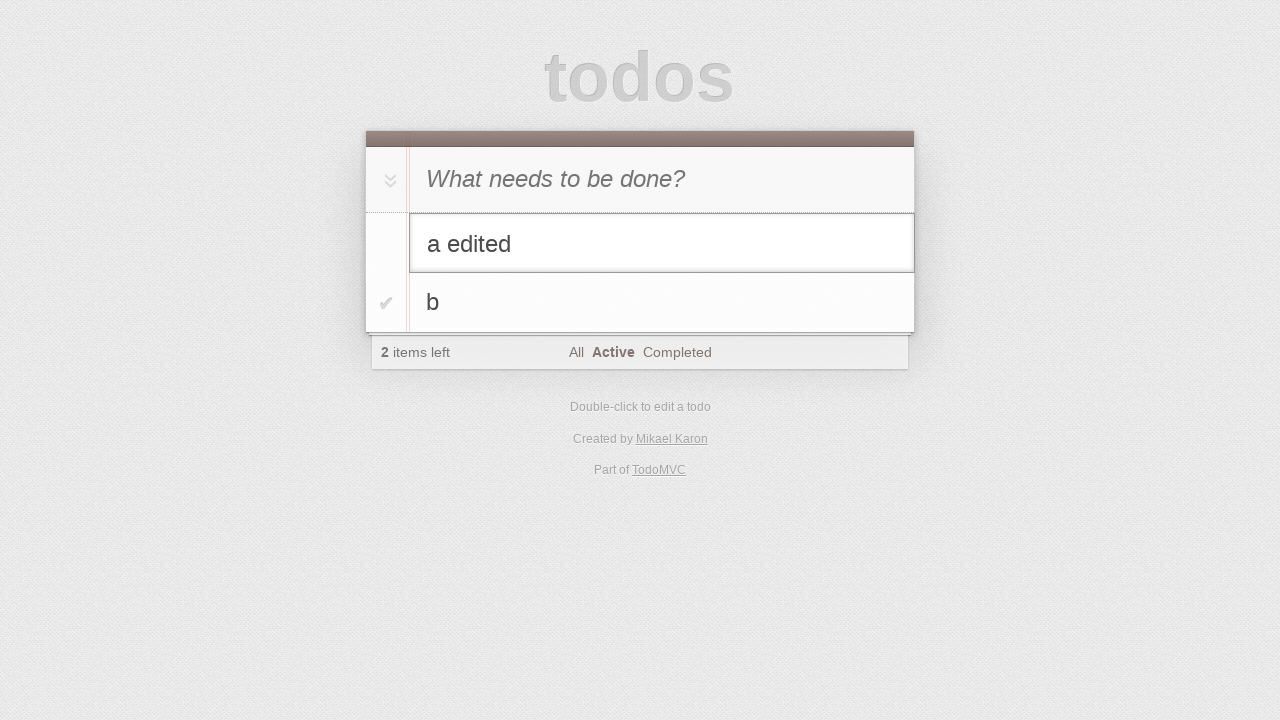

Pressed Enter to submit task edit on #todo-list li.editing .edit
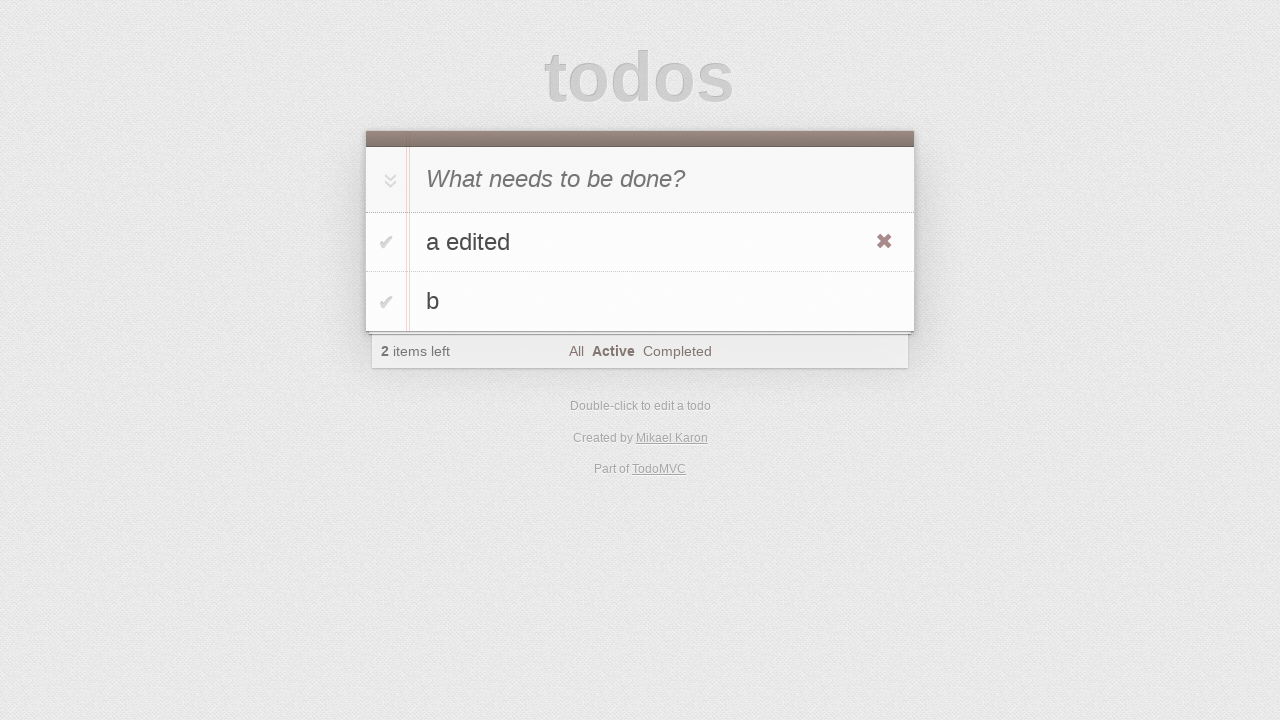

Verified that task was successfully edited to 'a edited'
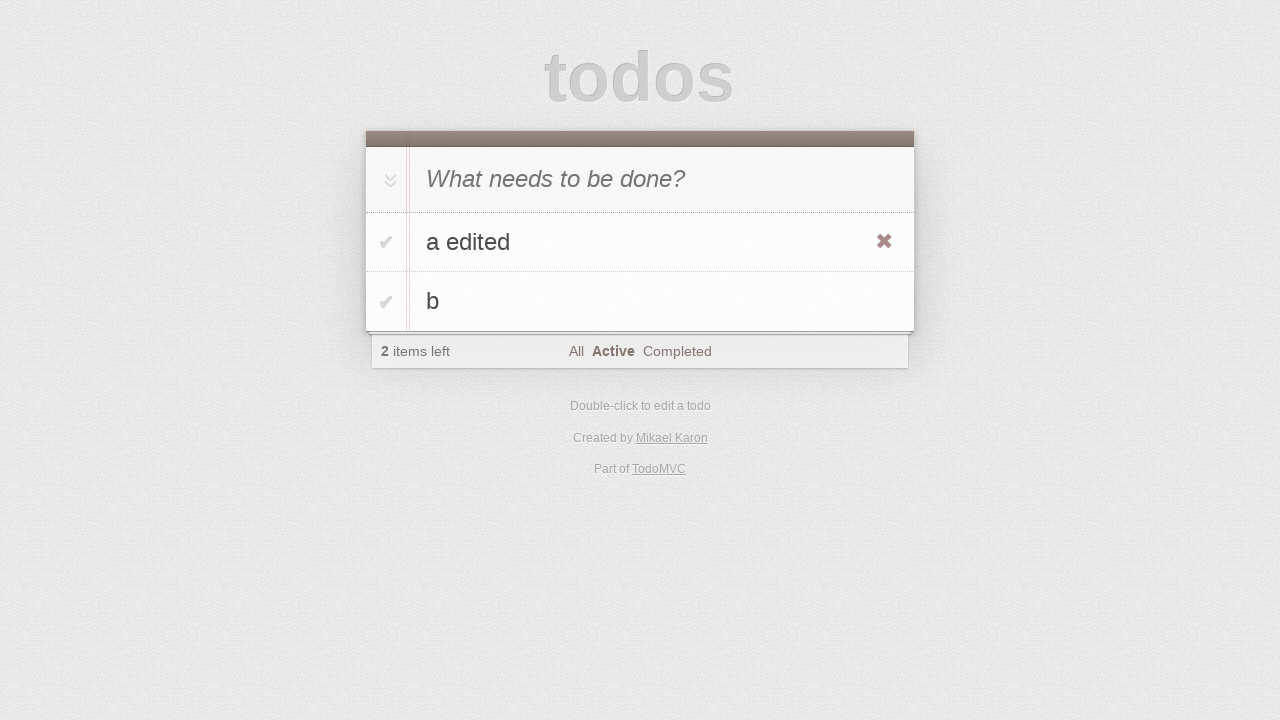

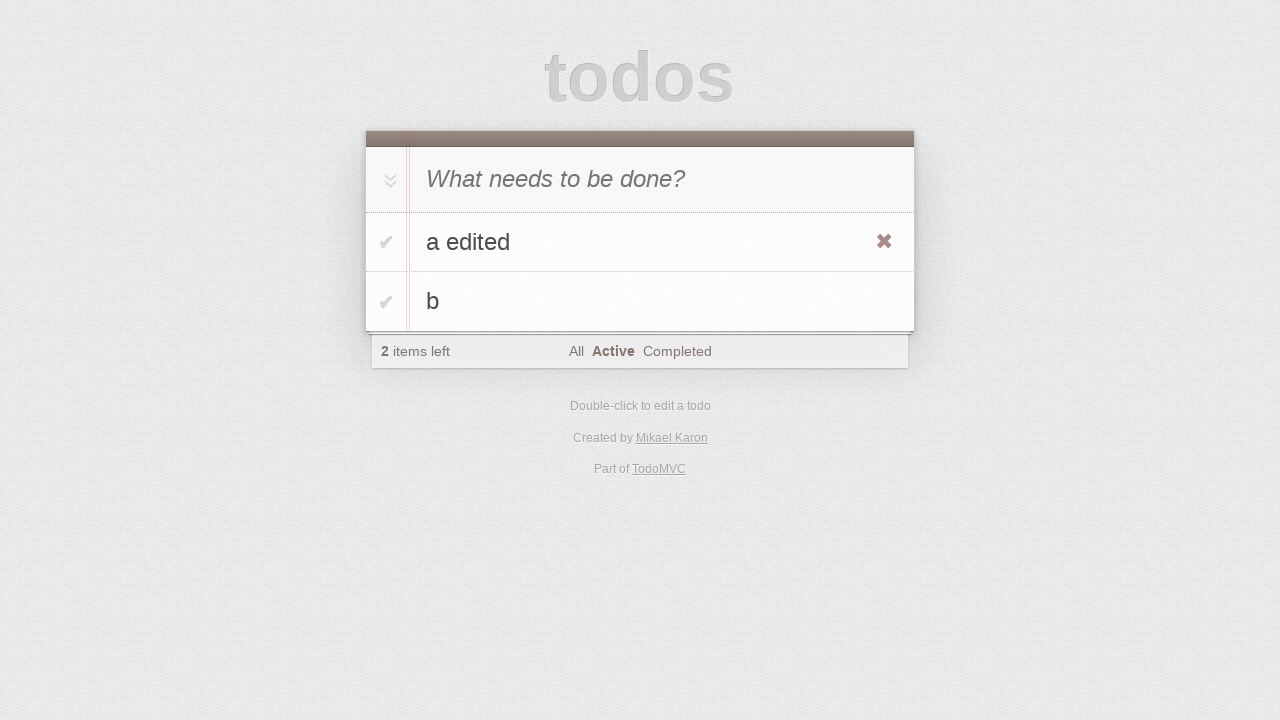